Tests browser forward navigation by navigating to a page, going back, then forward again to verify URL changes correctly

Starting URL: https://the-internet.herokuapp.com/

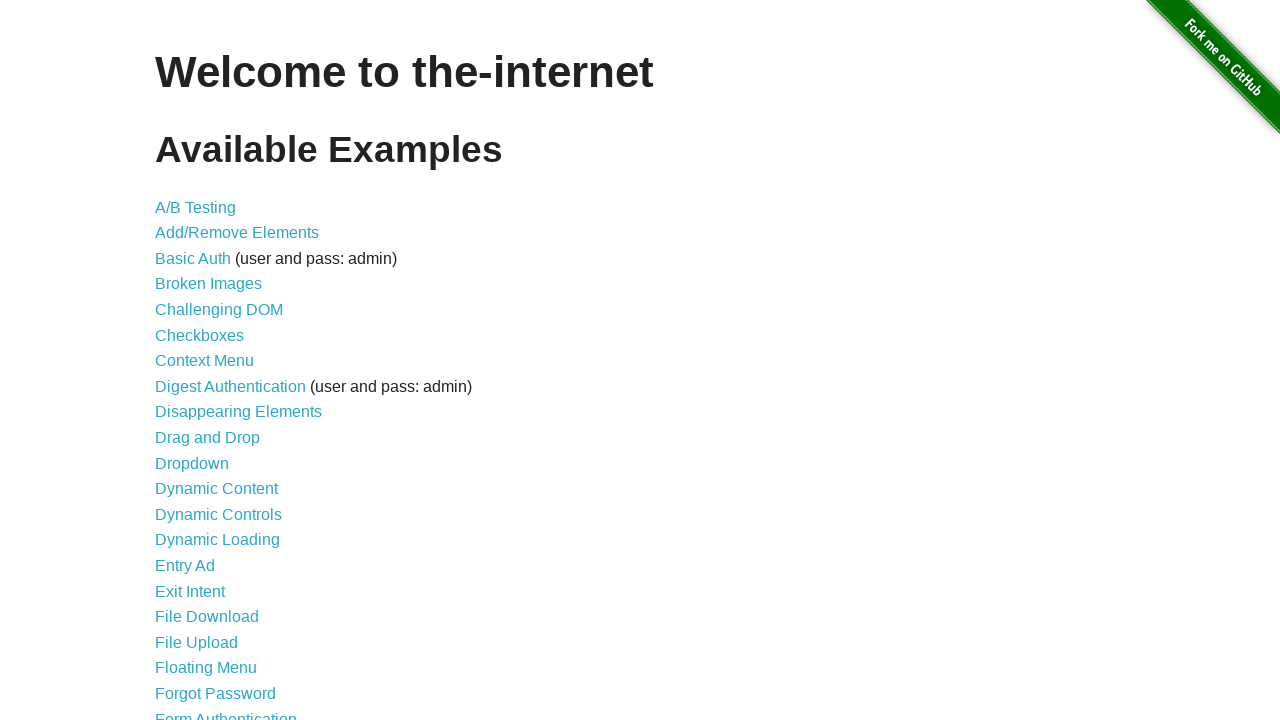

Navigated to context menu page
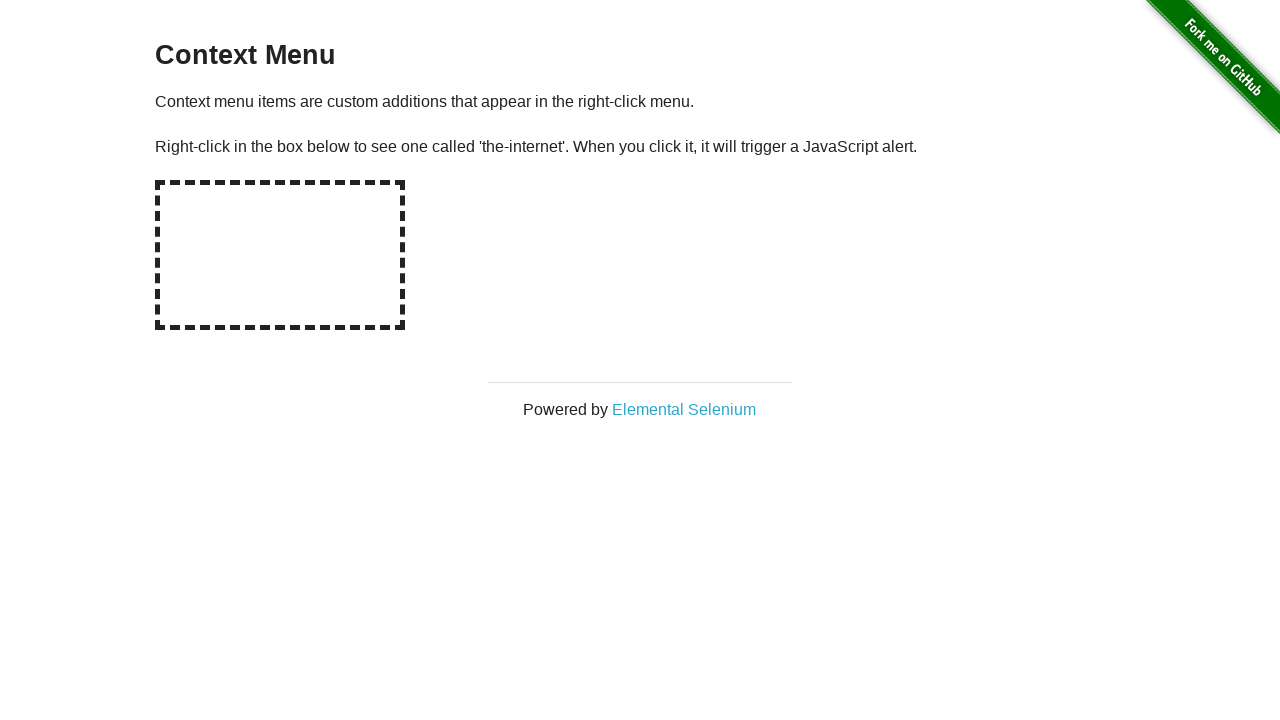

Verified URL is correct: https://the-internet.herokuapp.com/context_menu
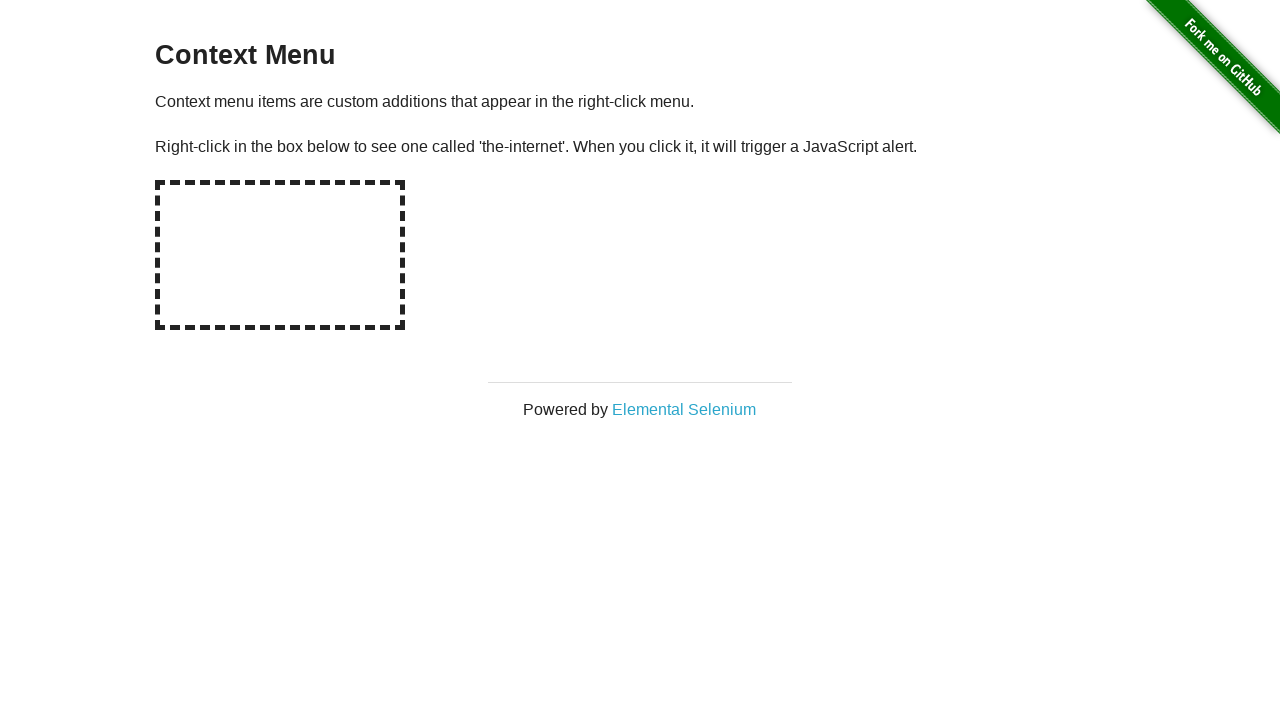

Navigated back to previous page
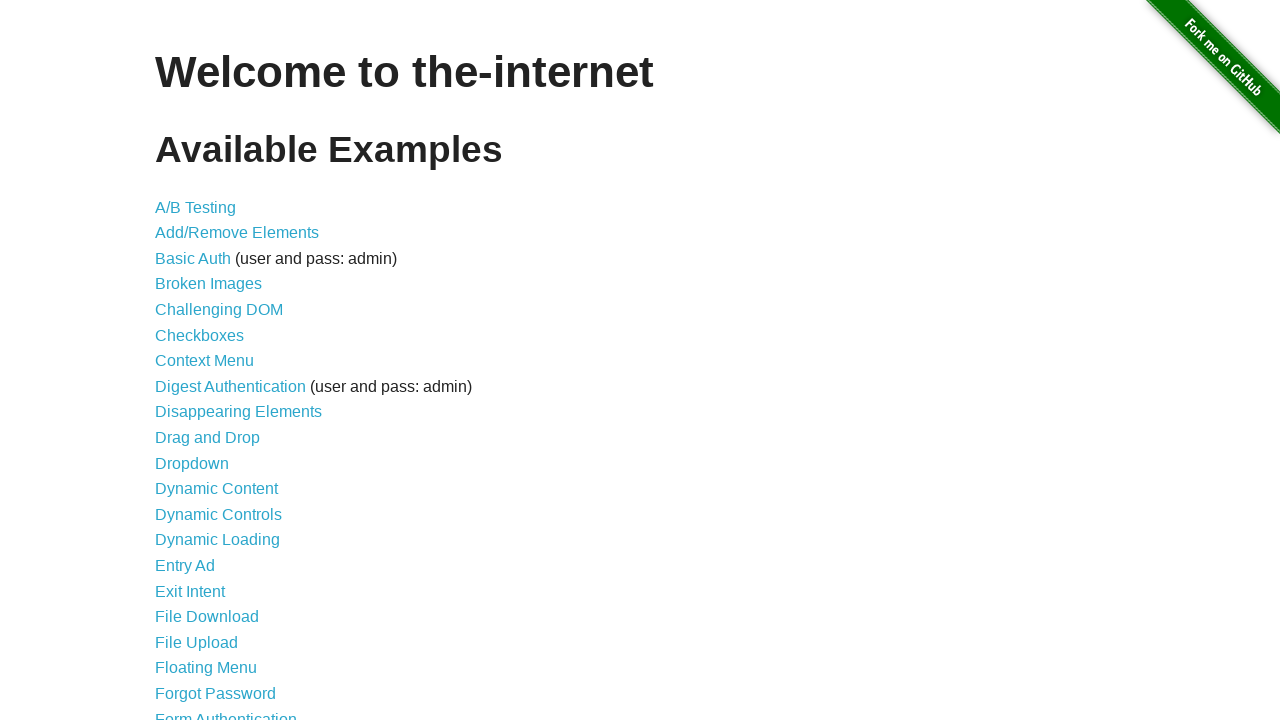

Verified URL is back to original: https://the-internet.herokuapp.com/
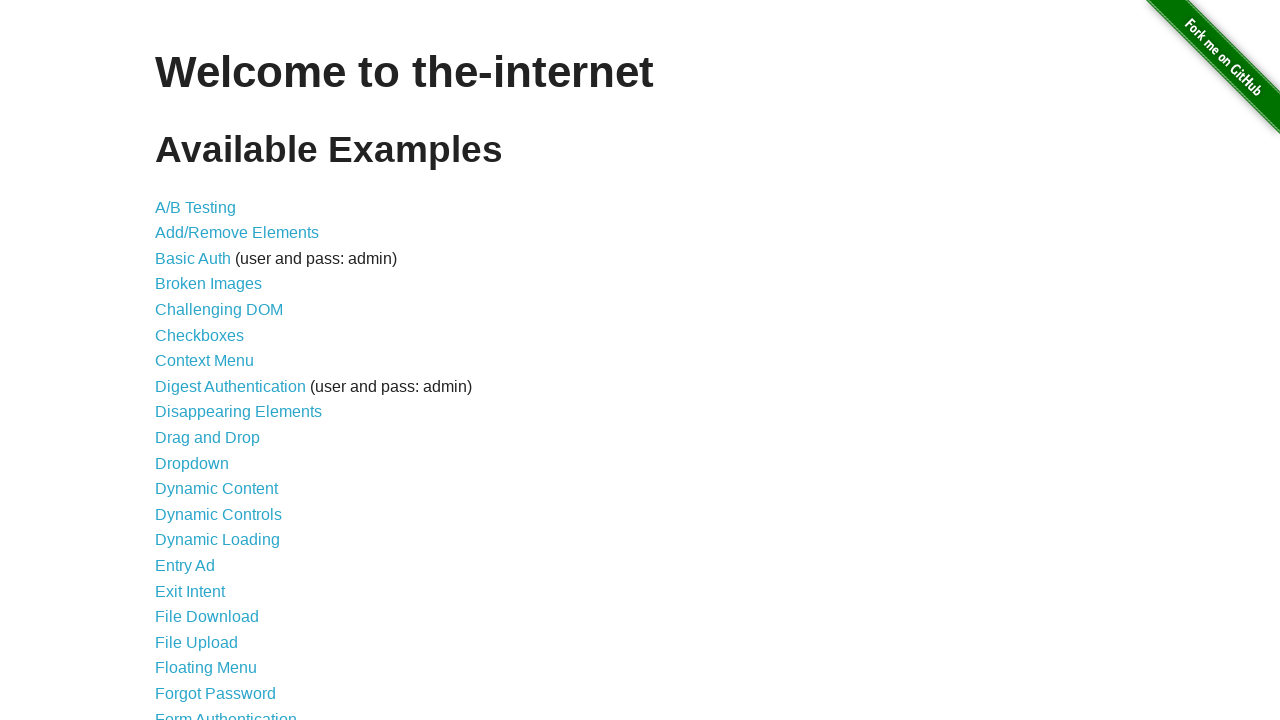

Navigated forward to context menu page
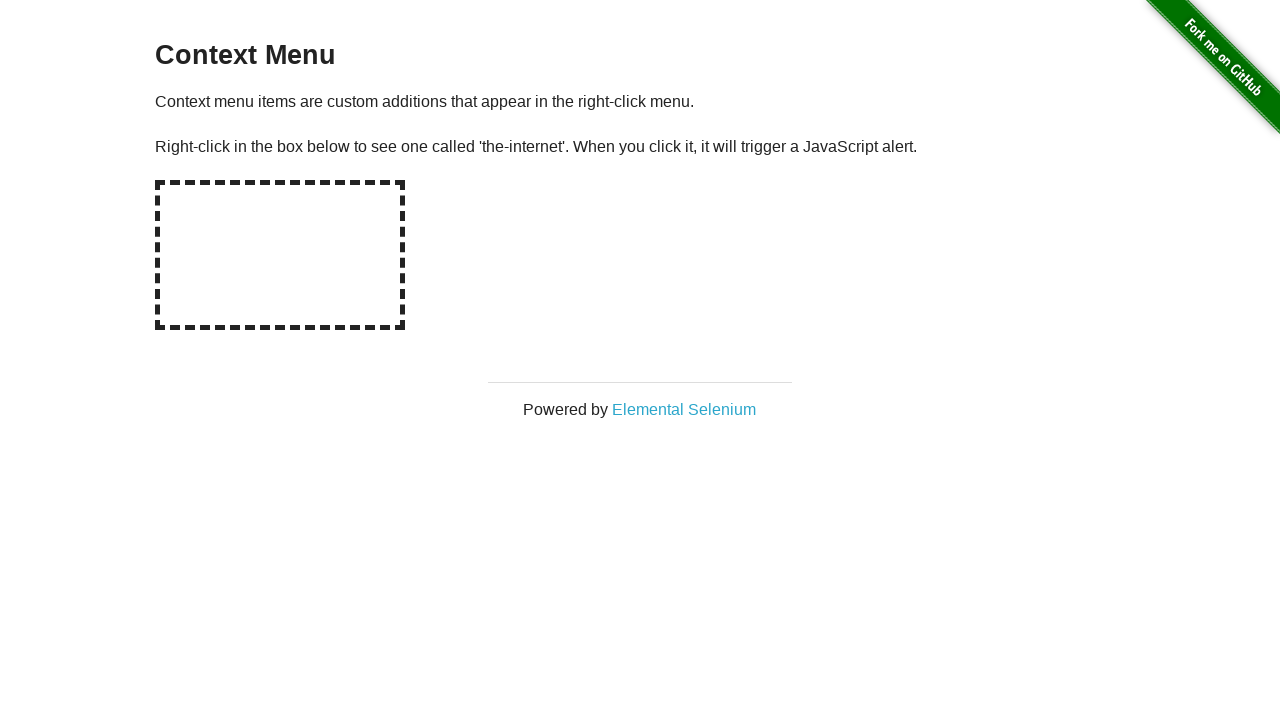

Verified URL is at context menu page again: https://the-internet.herokuapp.com/context_menu
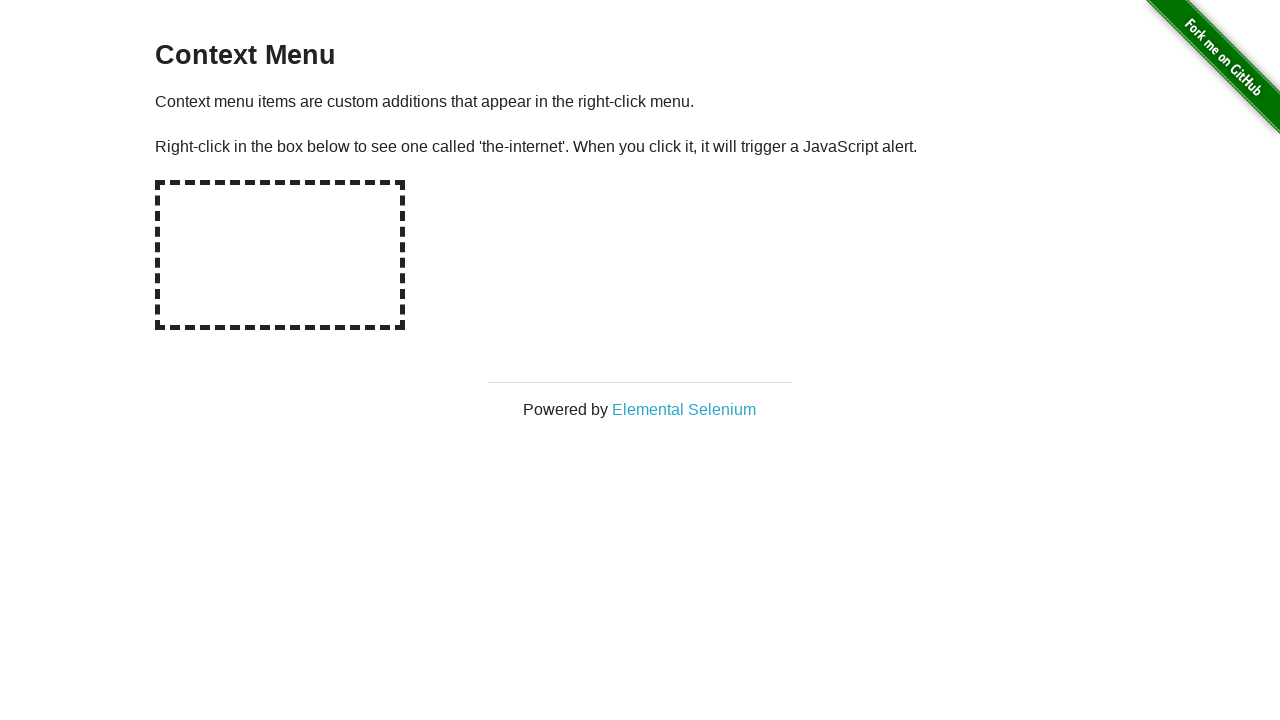

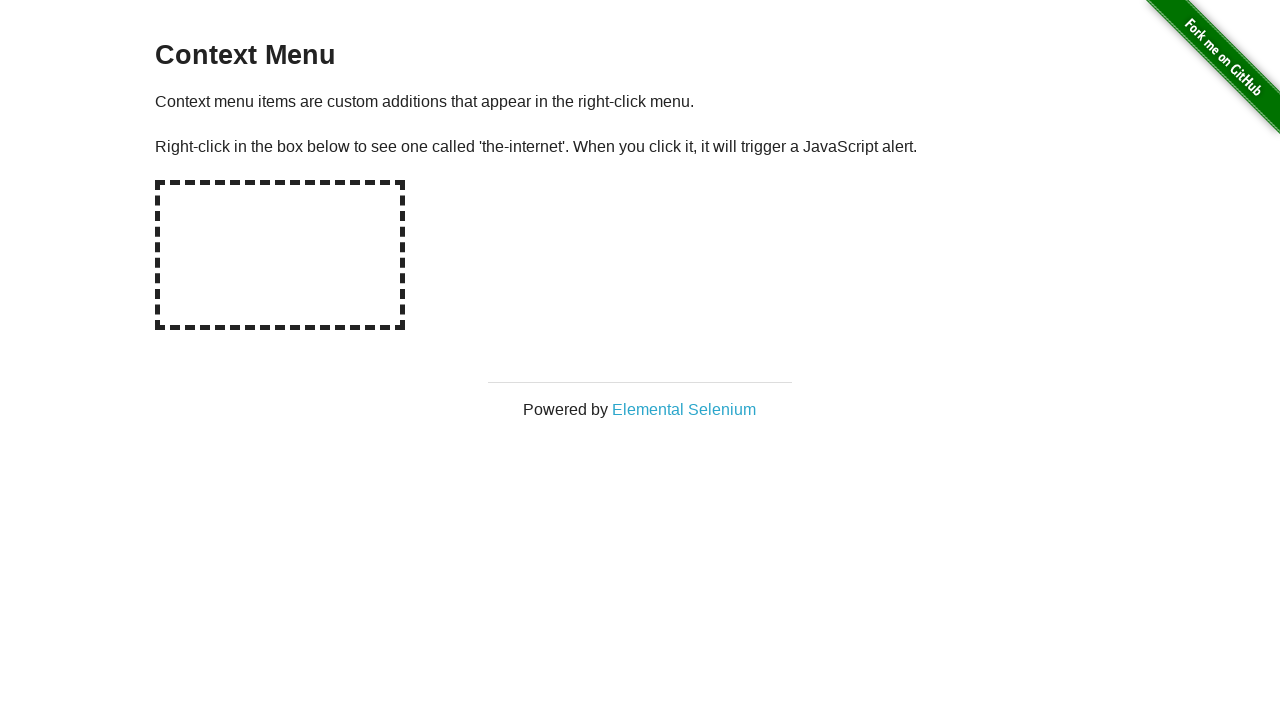